Tests hover-over functionality by hovering over user avatar images and verifying that the correct usernames (user1, user2, user3) are displayed when hovering over each image.

Starting URL: https://the-internet.herokuapp.com/hovers

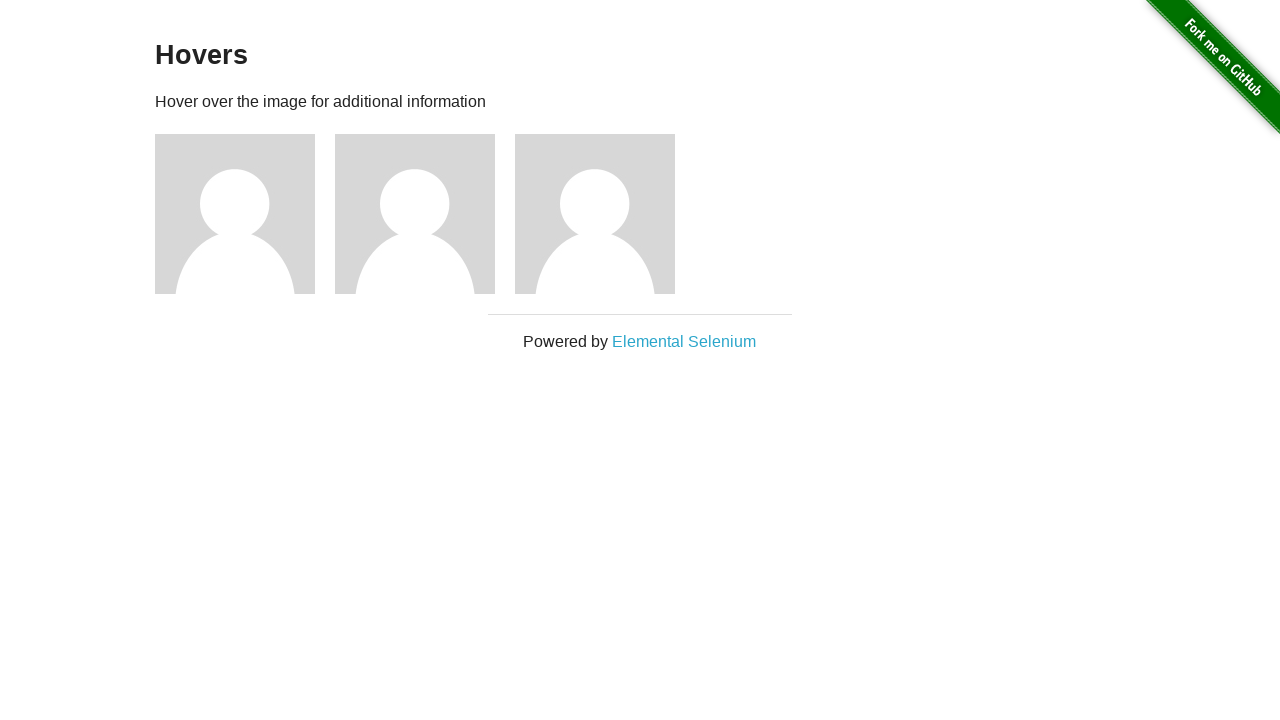

Navigated to the hovers page
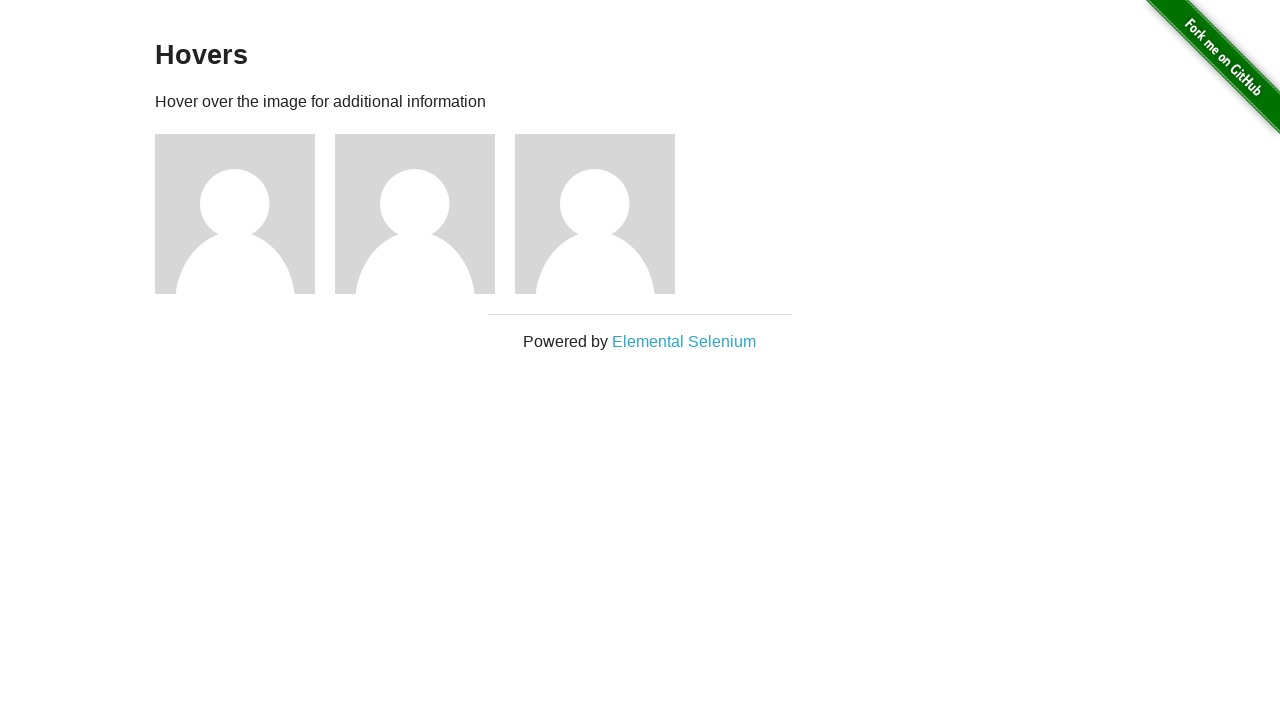

Located all user avatar images
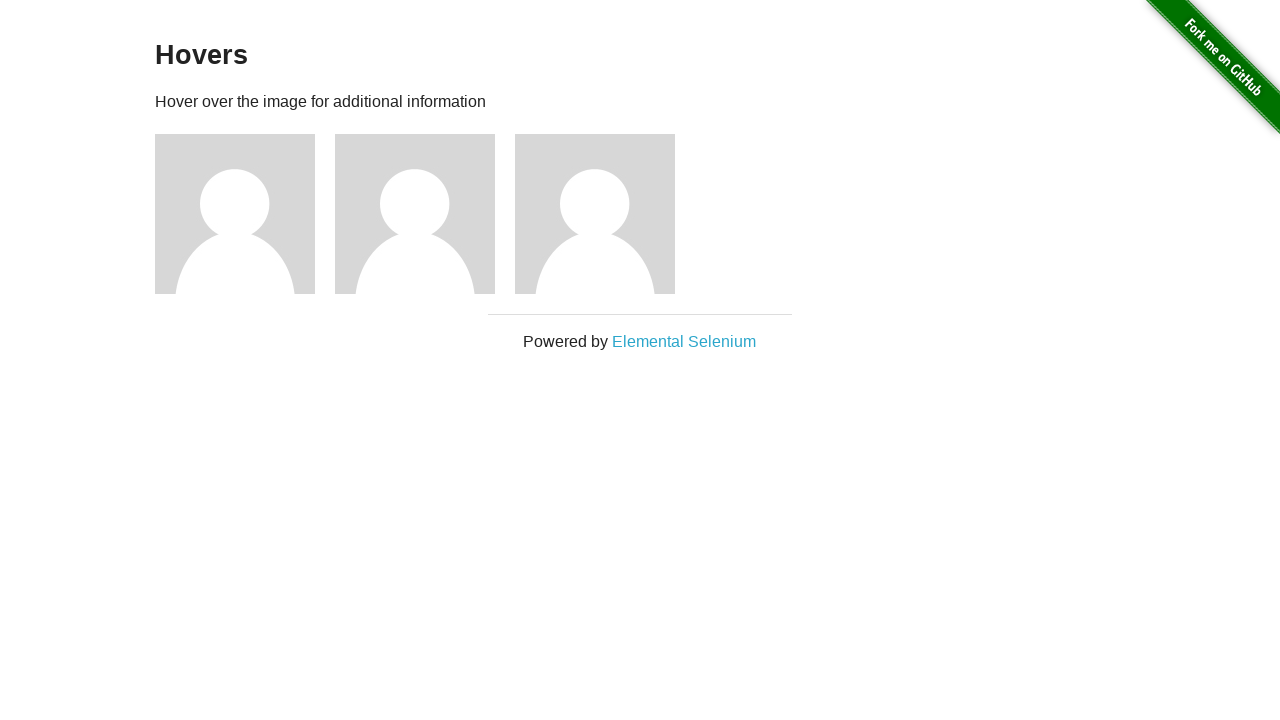

Located all h5 name elements
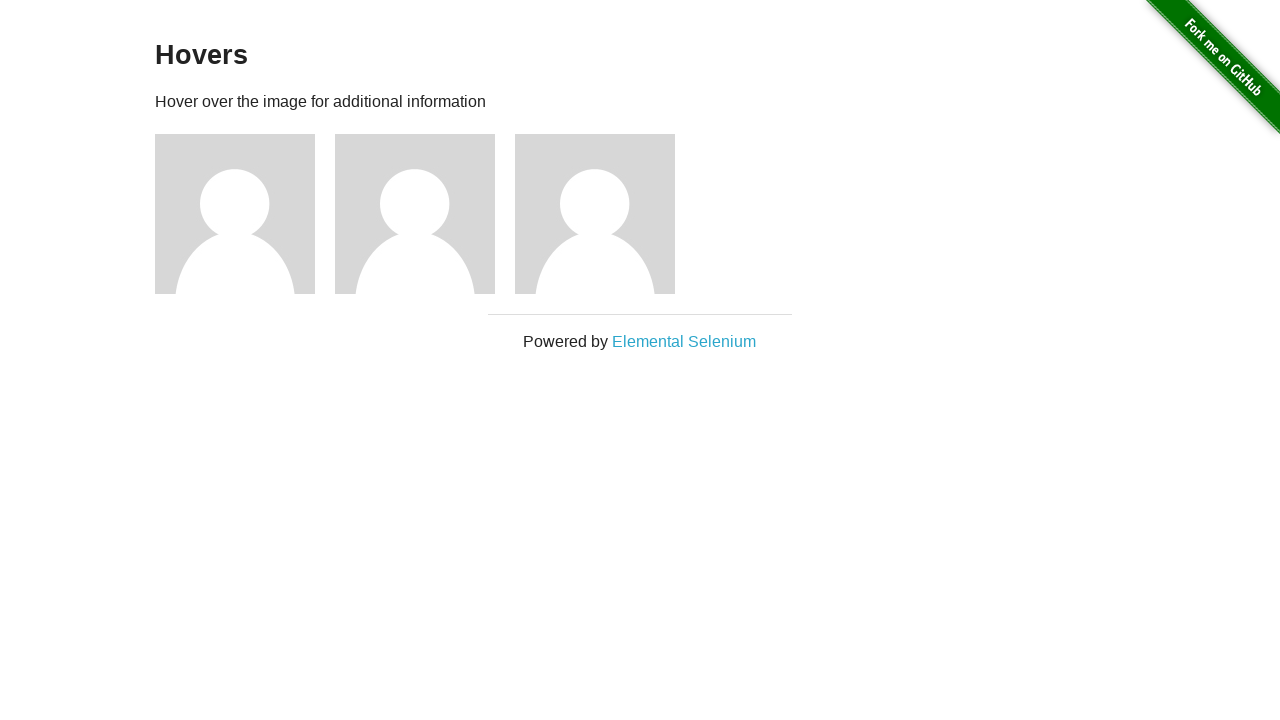

Hovered over avatar image 1 at (235, 214) on xpath=//img[@alt='User Avatar'] >> nth=0
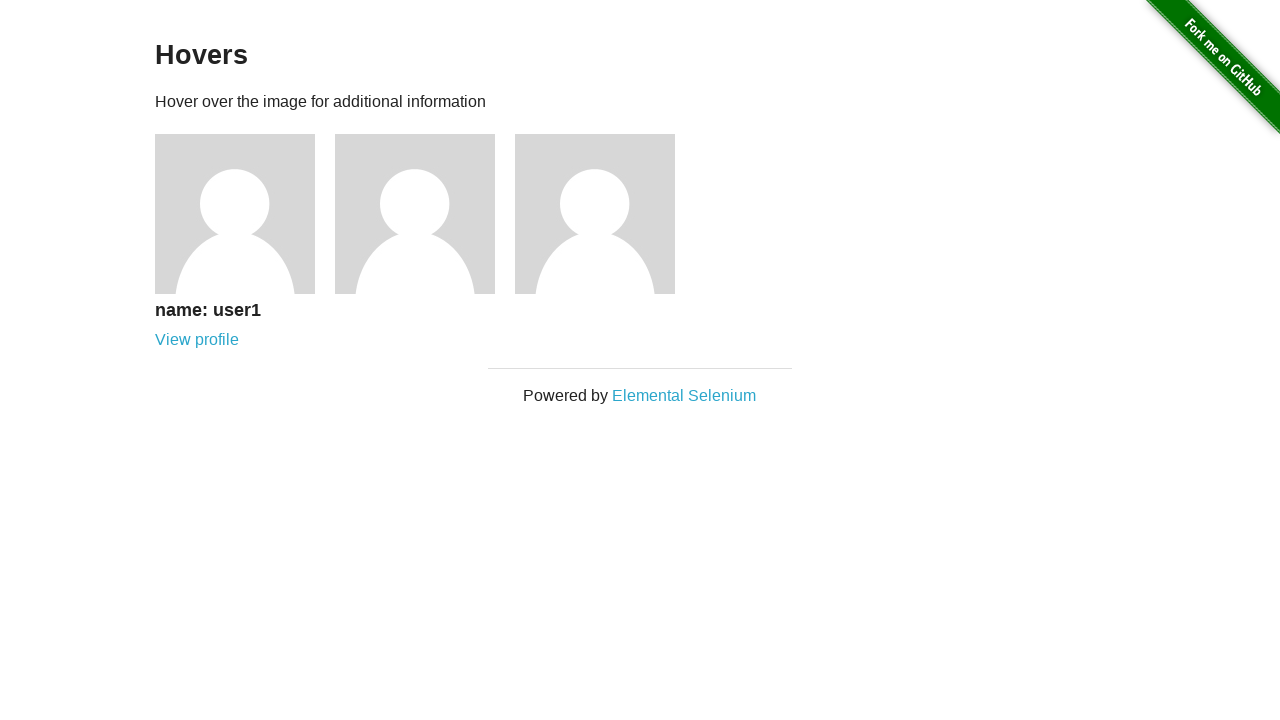

Waited for hover effect to complete
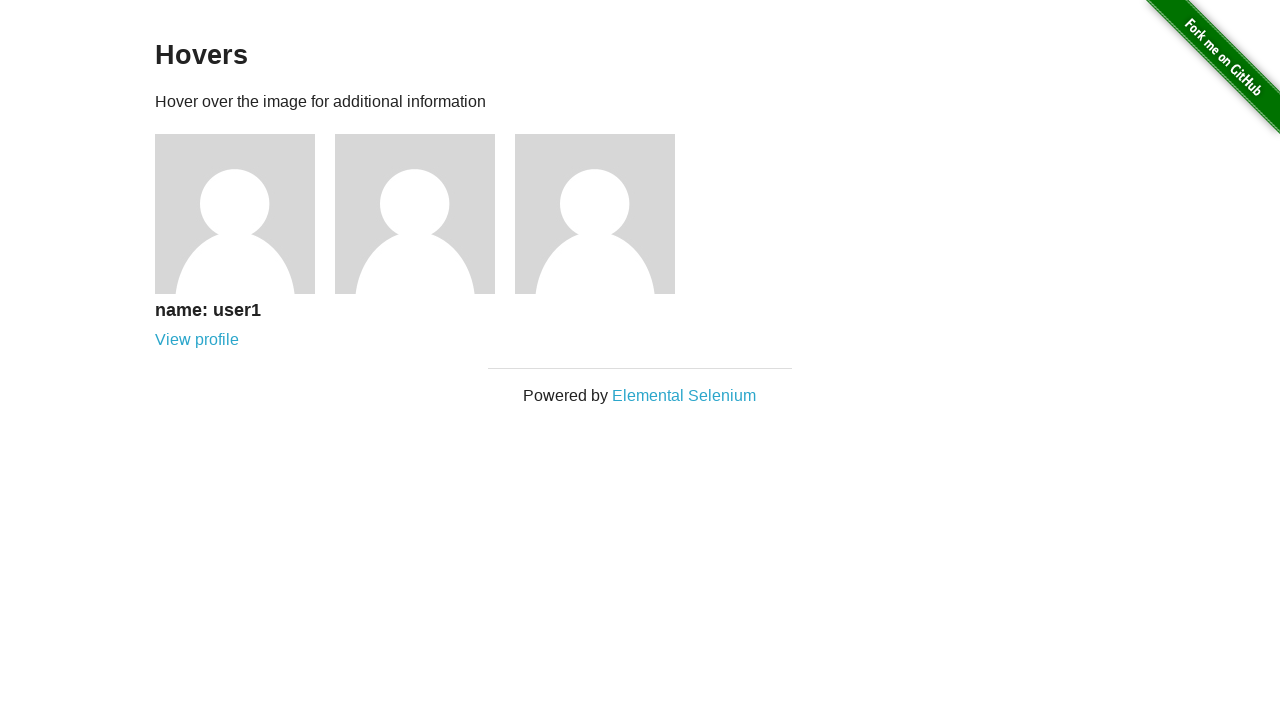

Collected username: name: user1
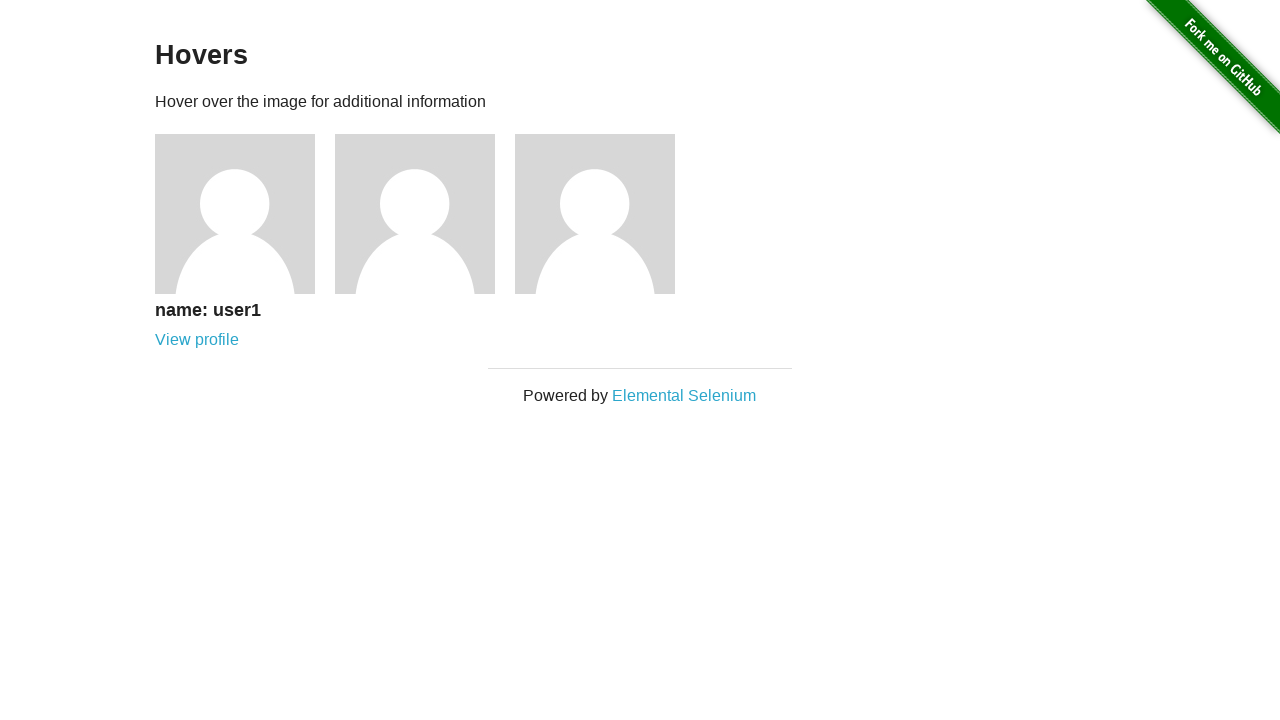

Hovered over avatar image 2 at (415, 214) on xpath=//img[@alt='User Avatar'] >> nth=1
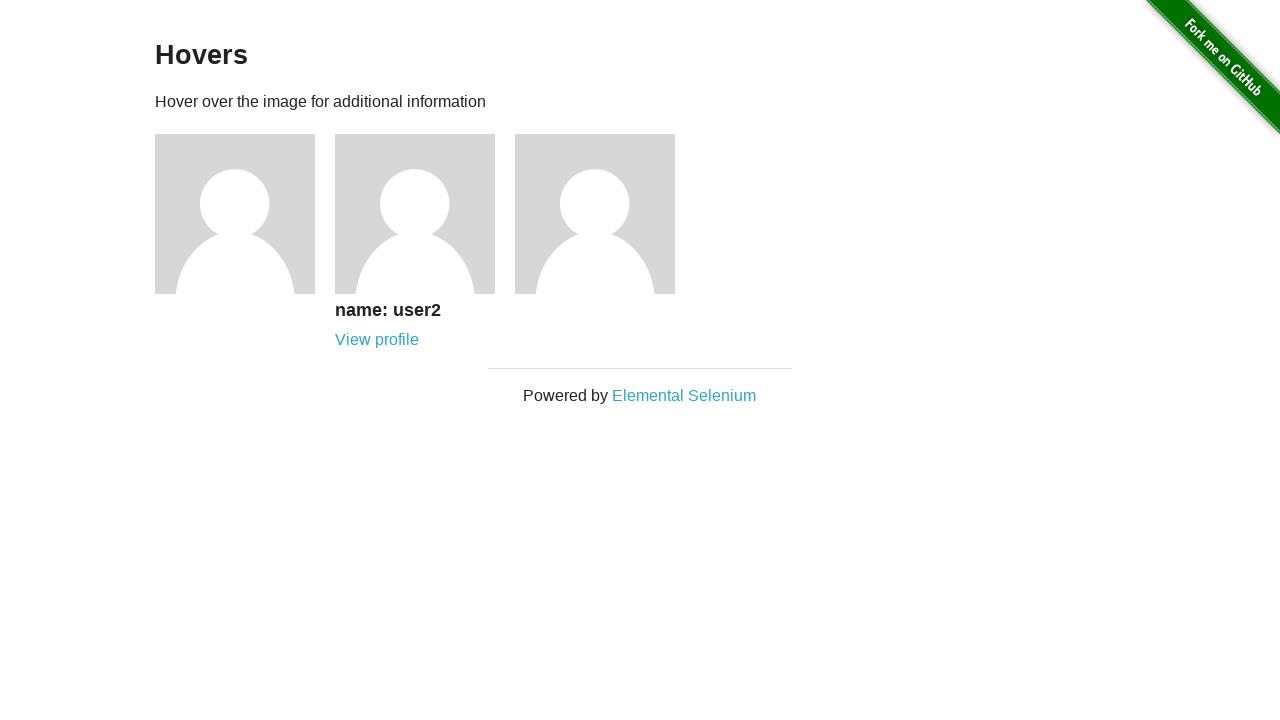

Waited for hover effect to complete
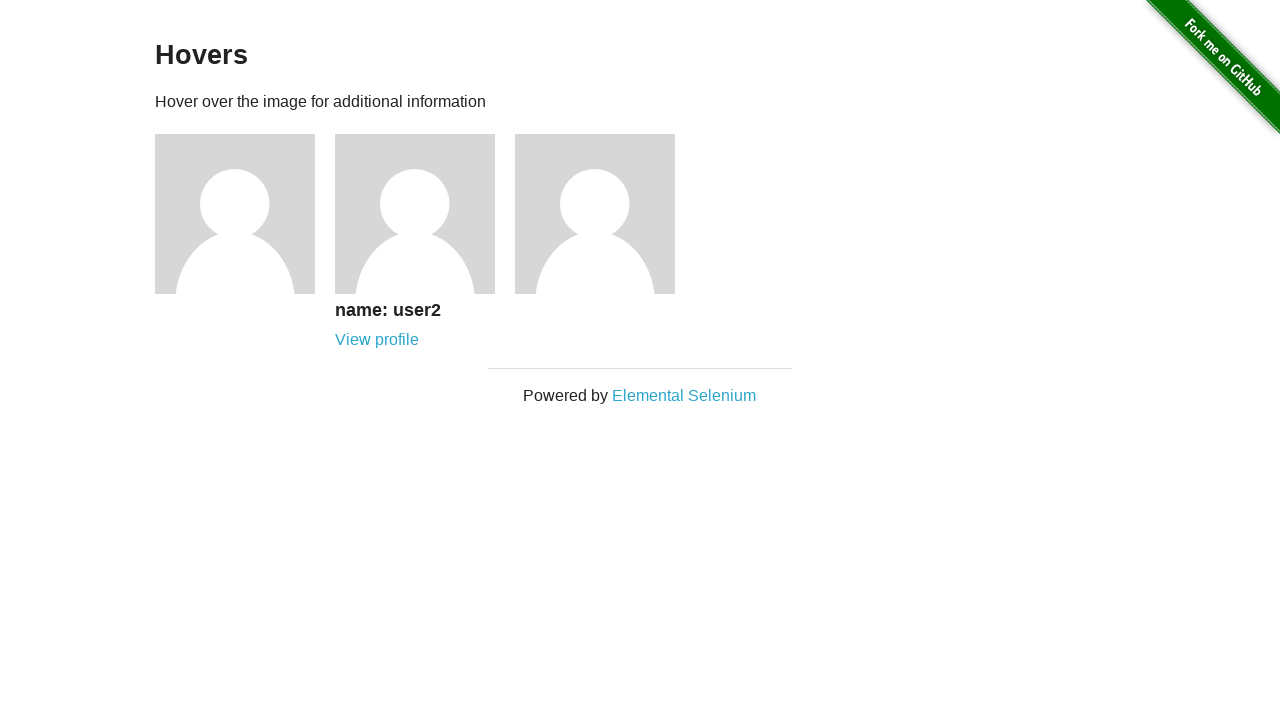

Collected username: name: user2
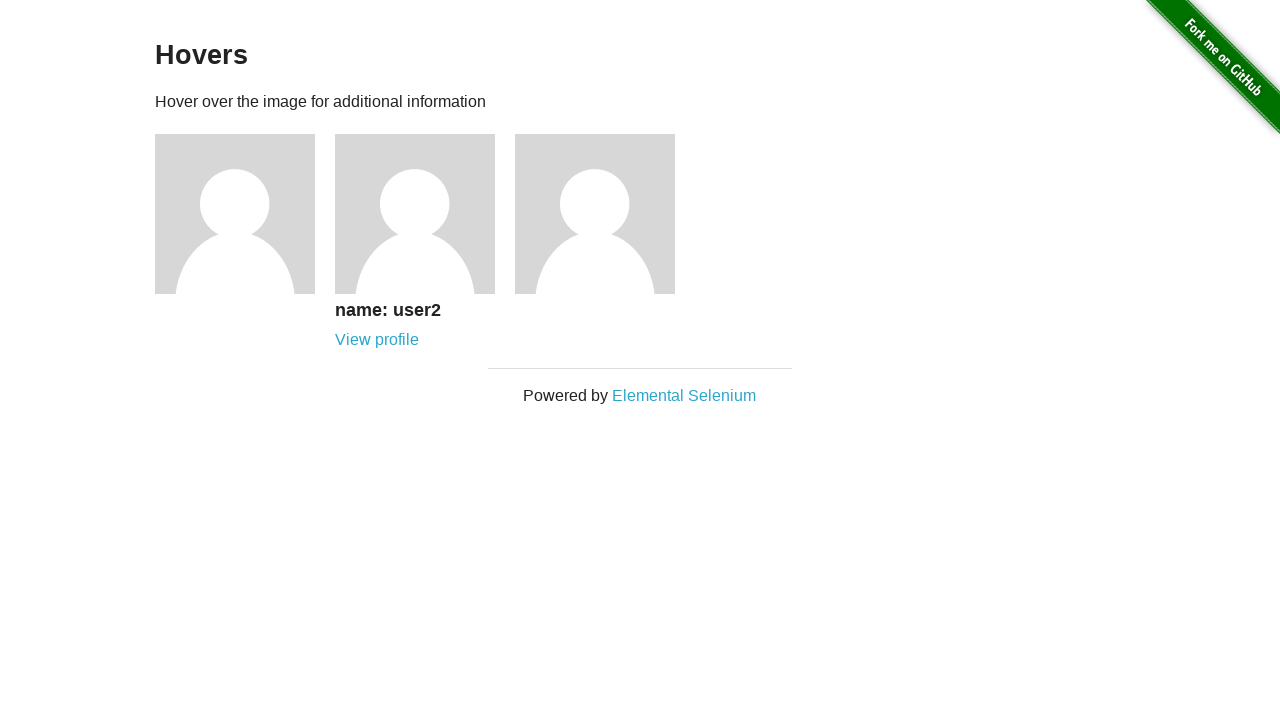

Hovered over avatar image 3 at (595, 214) on xpath=//img[@alt='User Avatar'] >> nth=2
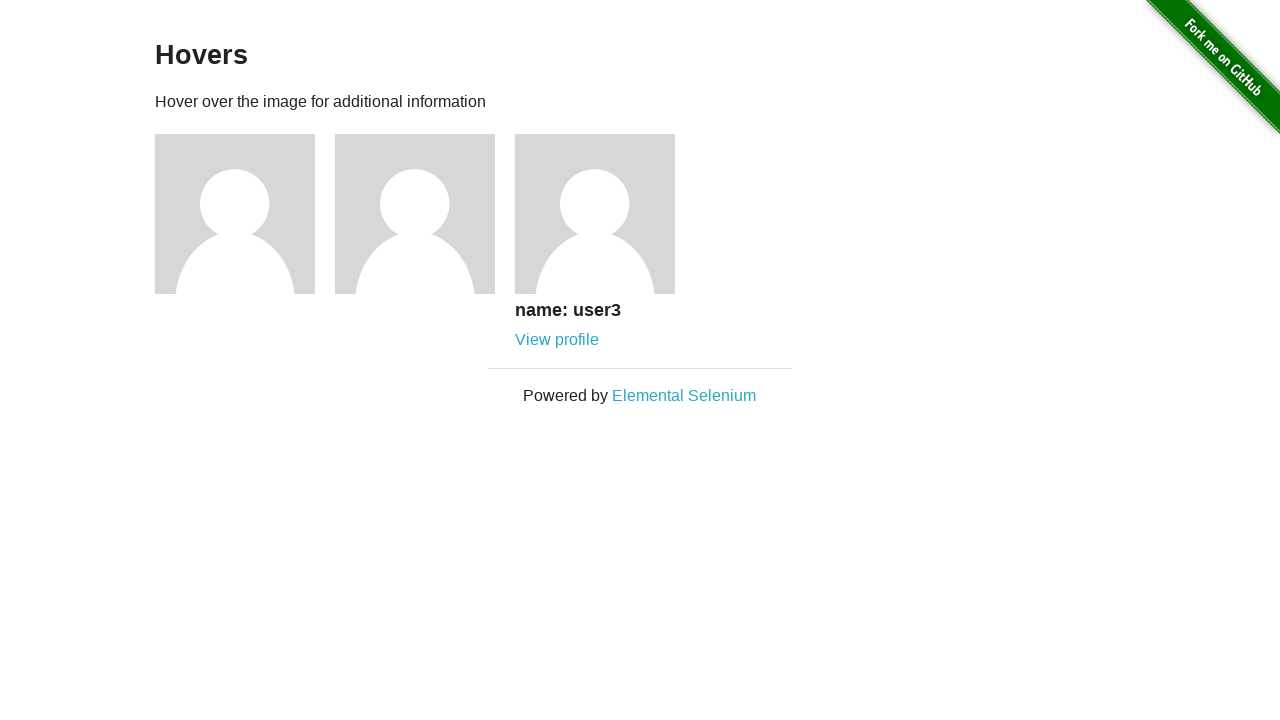

Waited for hover effect to complete
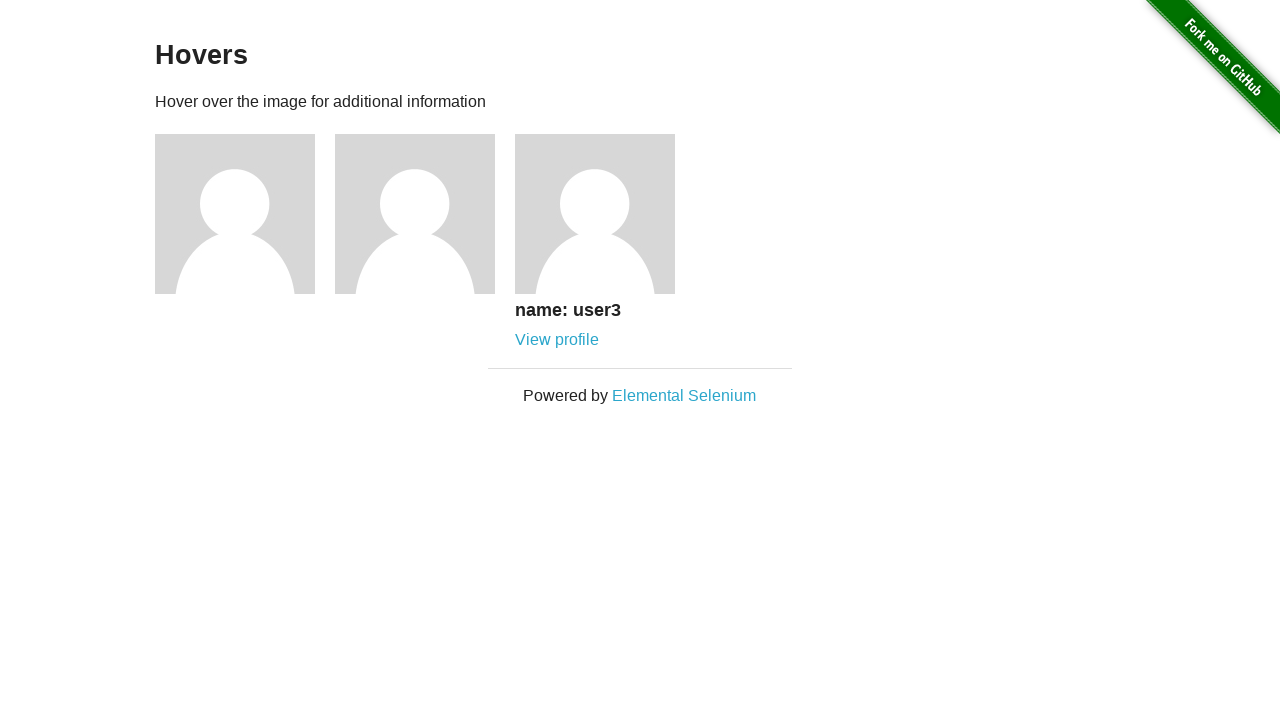

Collected username: name: user3
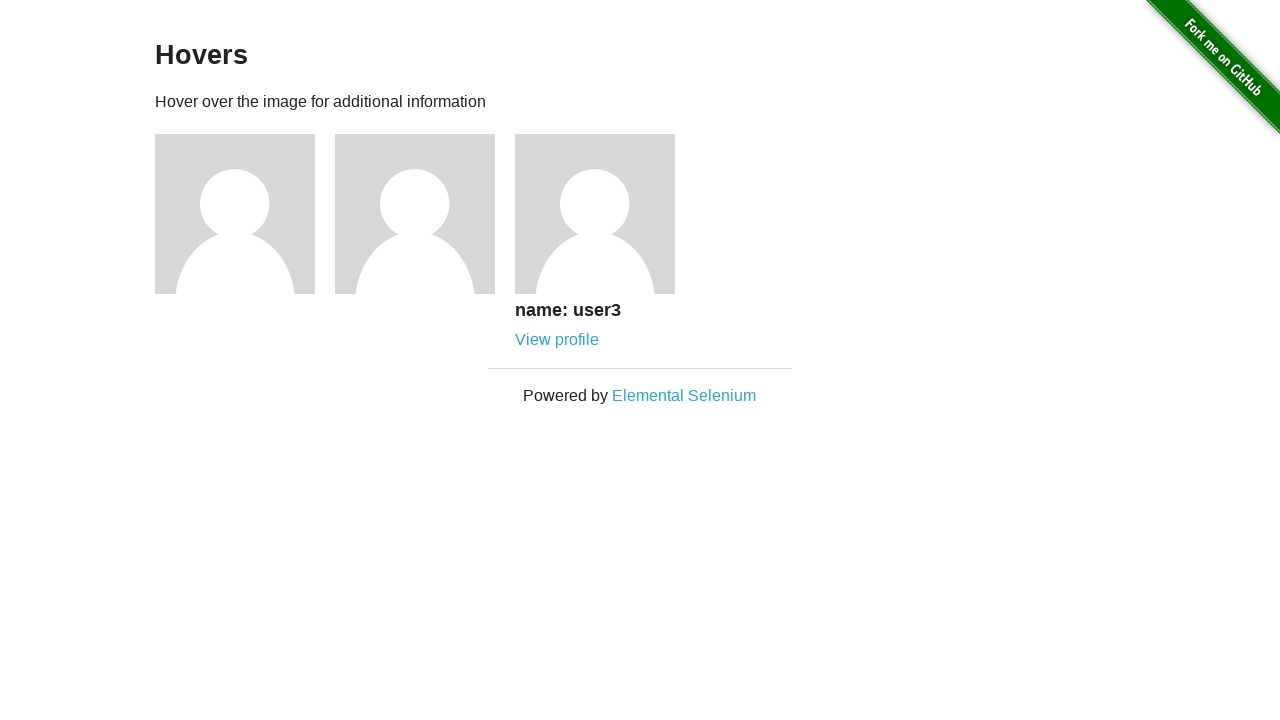

Verified all usernames match expected values: ['name: user1', 'name: user2', 'name: user3']
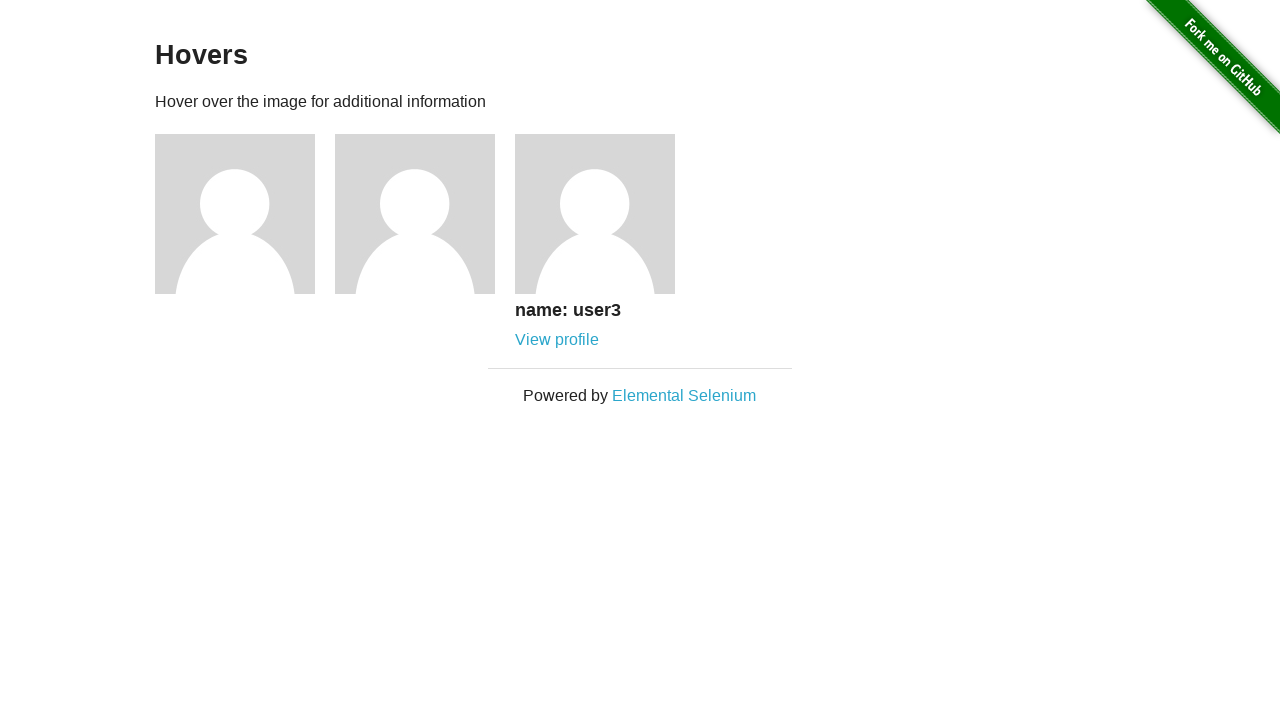

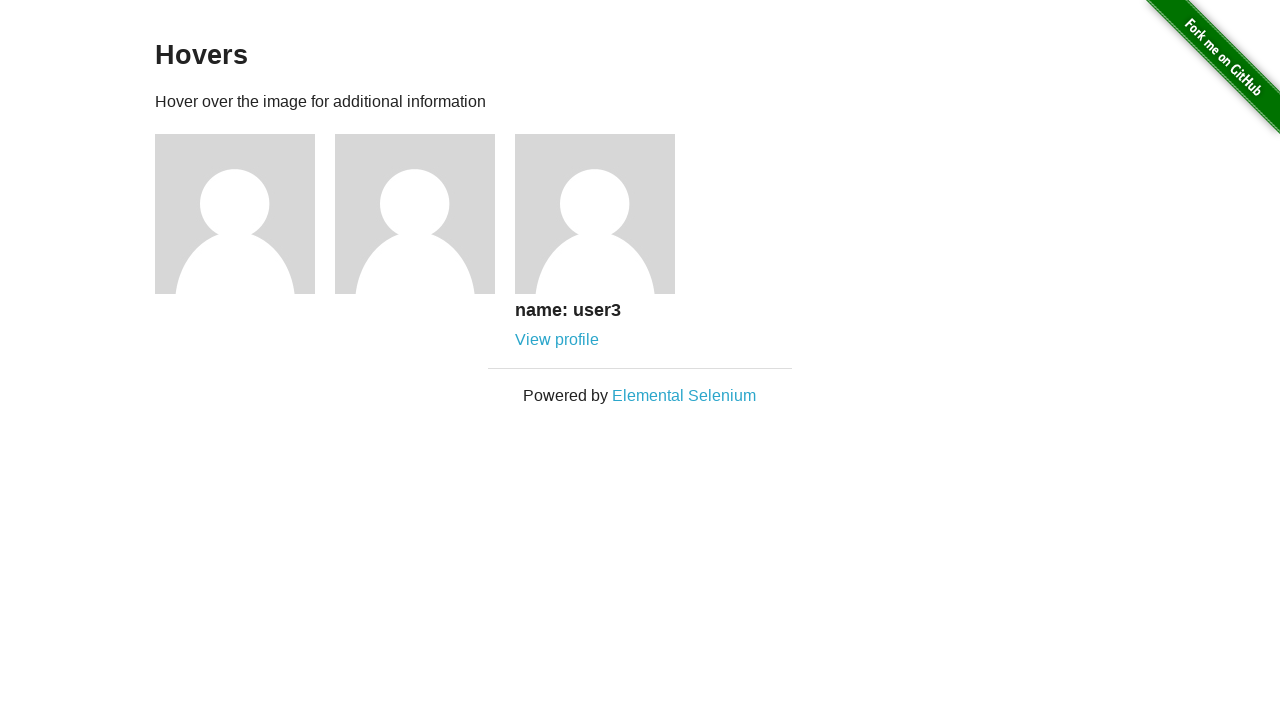